Navigates to Python.org and clicks on the Downloads link using XPATH

Starting URL: https://python.org

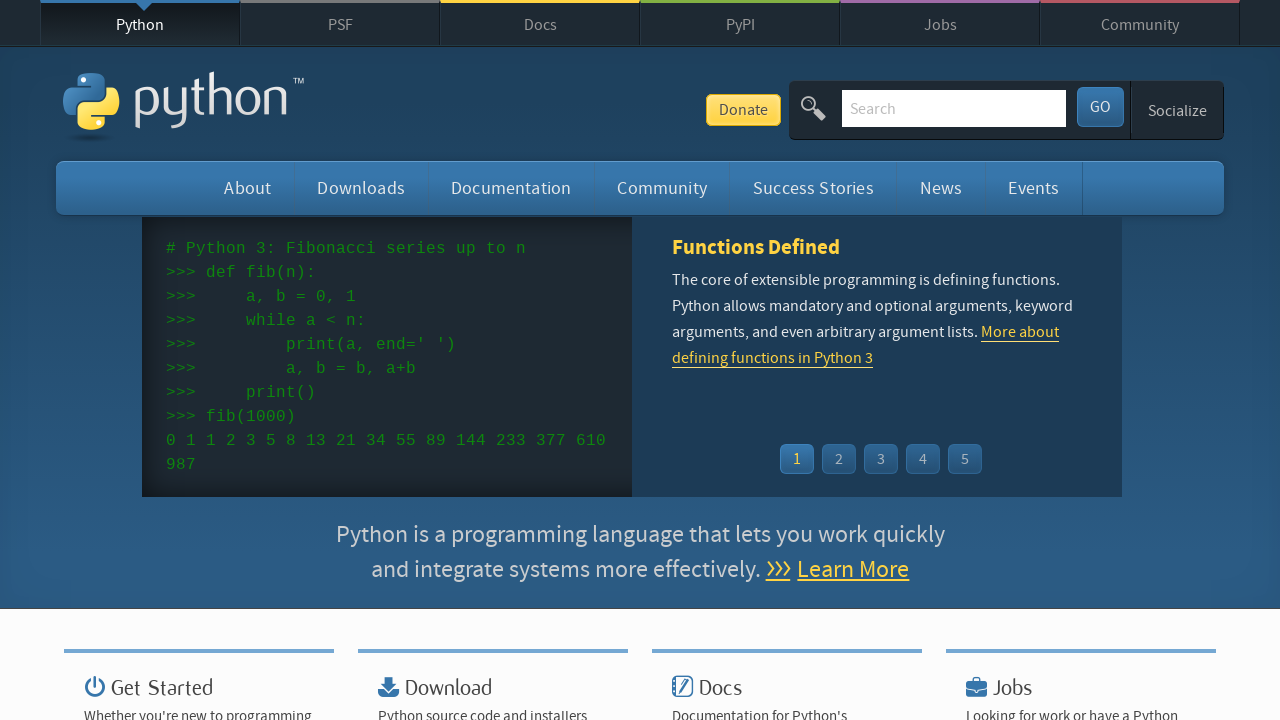

Navigated to https://python.org
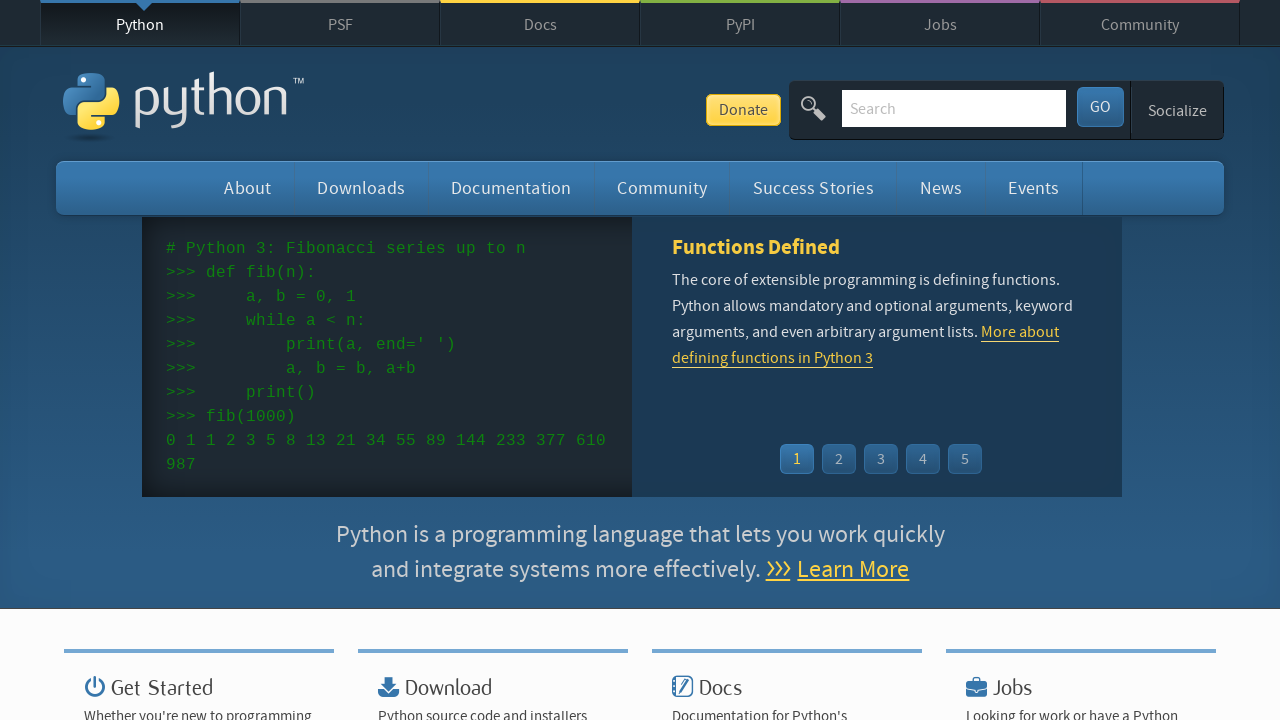

Clicked on the Downloads link using XPATH at (361, 188) on xpath=/html/body/div/header/div/nav/ul/li[2]/a
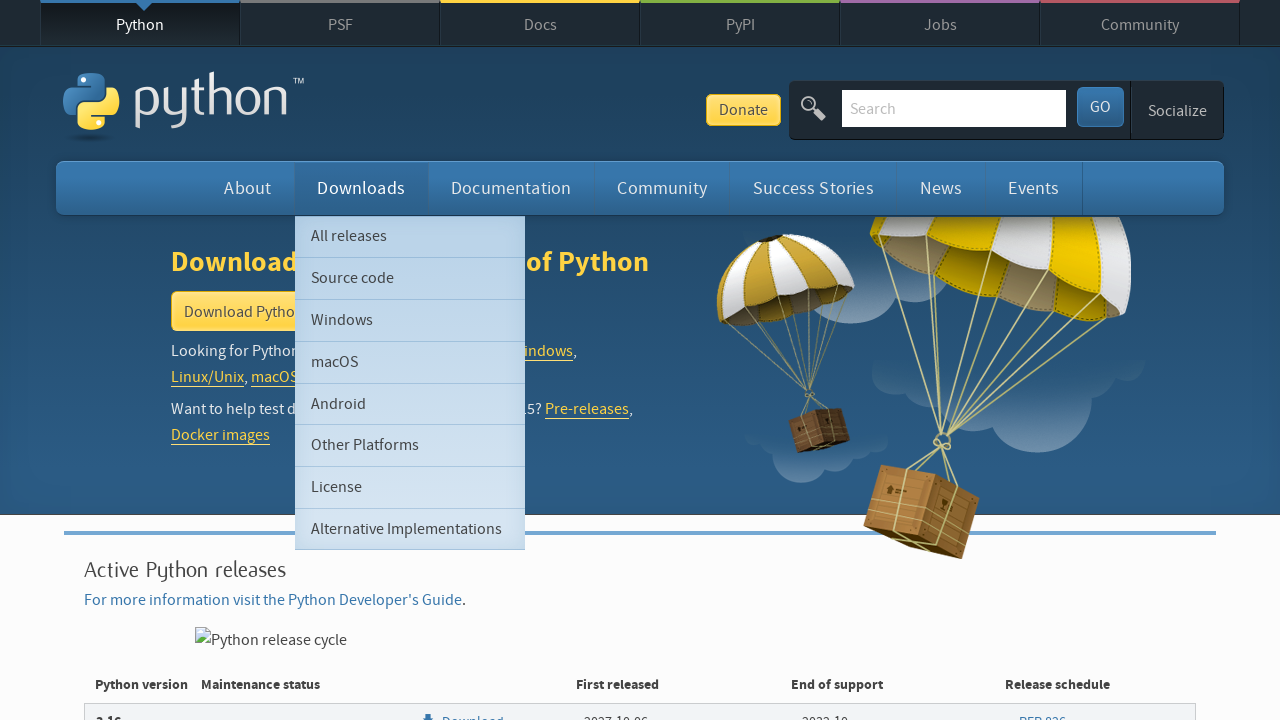

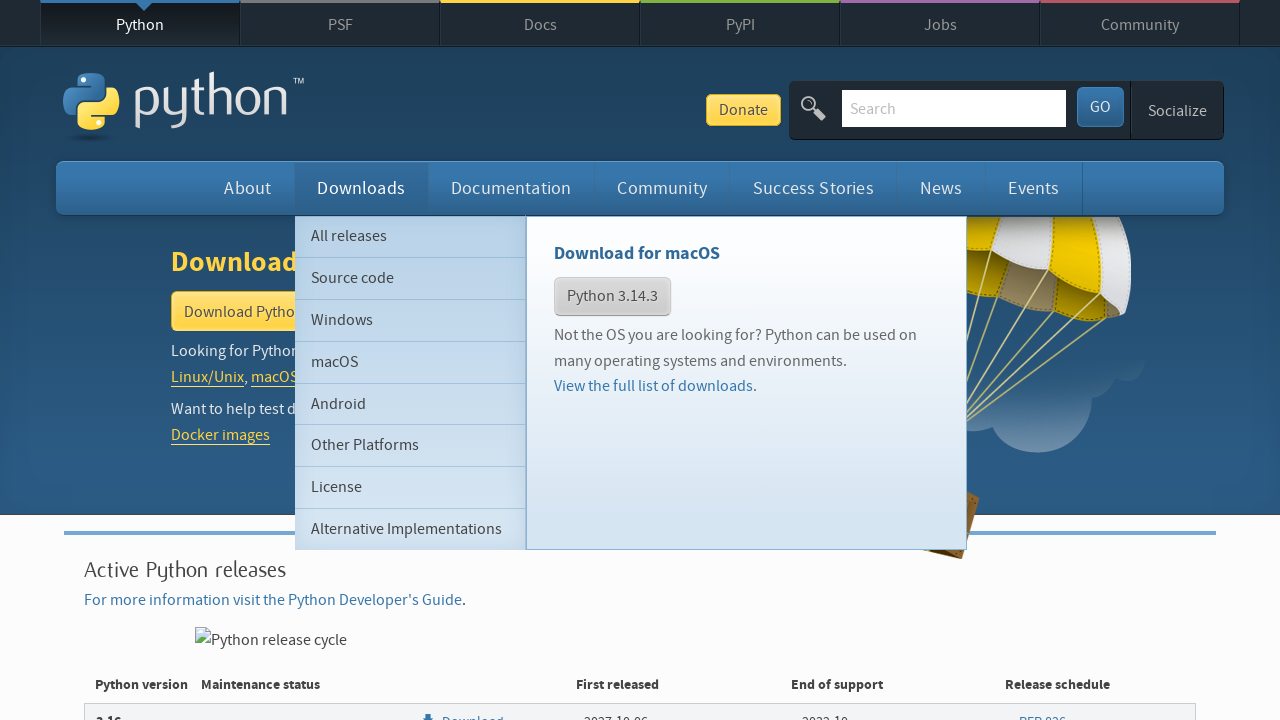